Tests the passenger selection functionality on SpiceJet website by opening the traveller dropdown and incrementing adult and child passenger counts

Starting URL: https://www.spicejet.com/

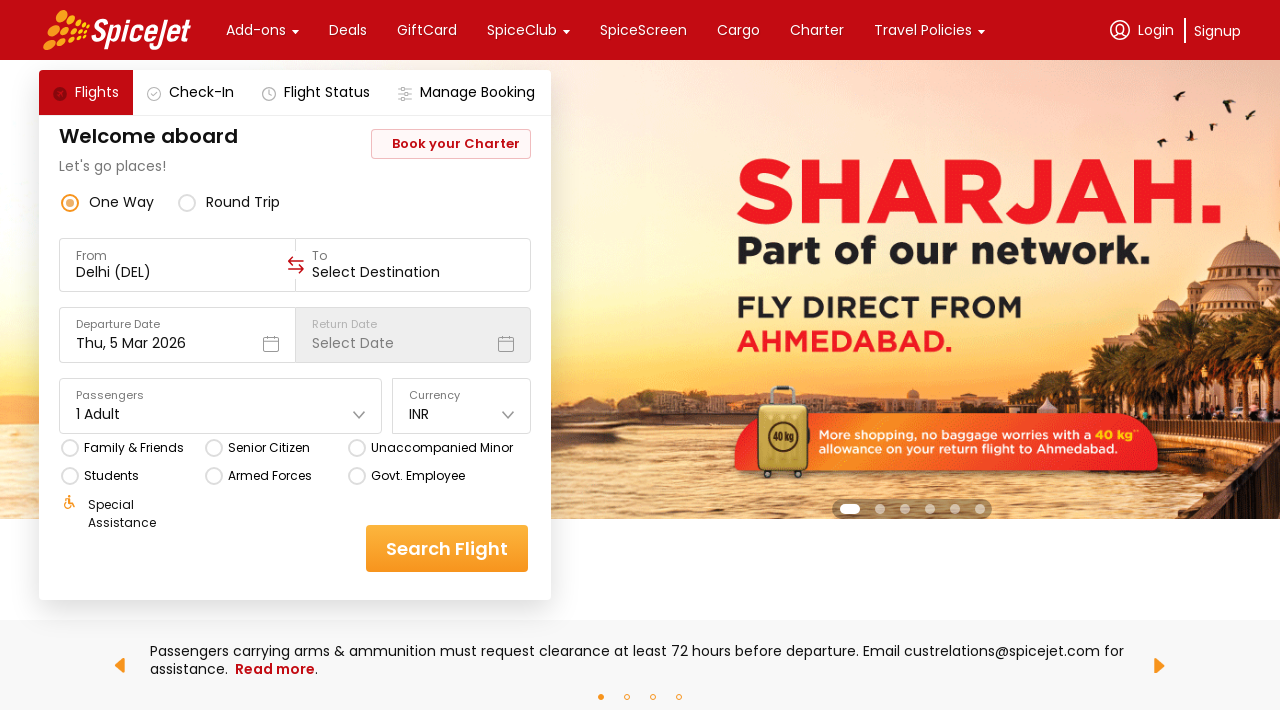

Clicked on passenger selector dropdown to open traveller options at (221, 406) on div[data-testid='home-page-travellers']
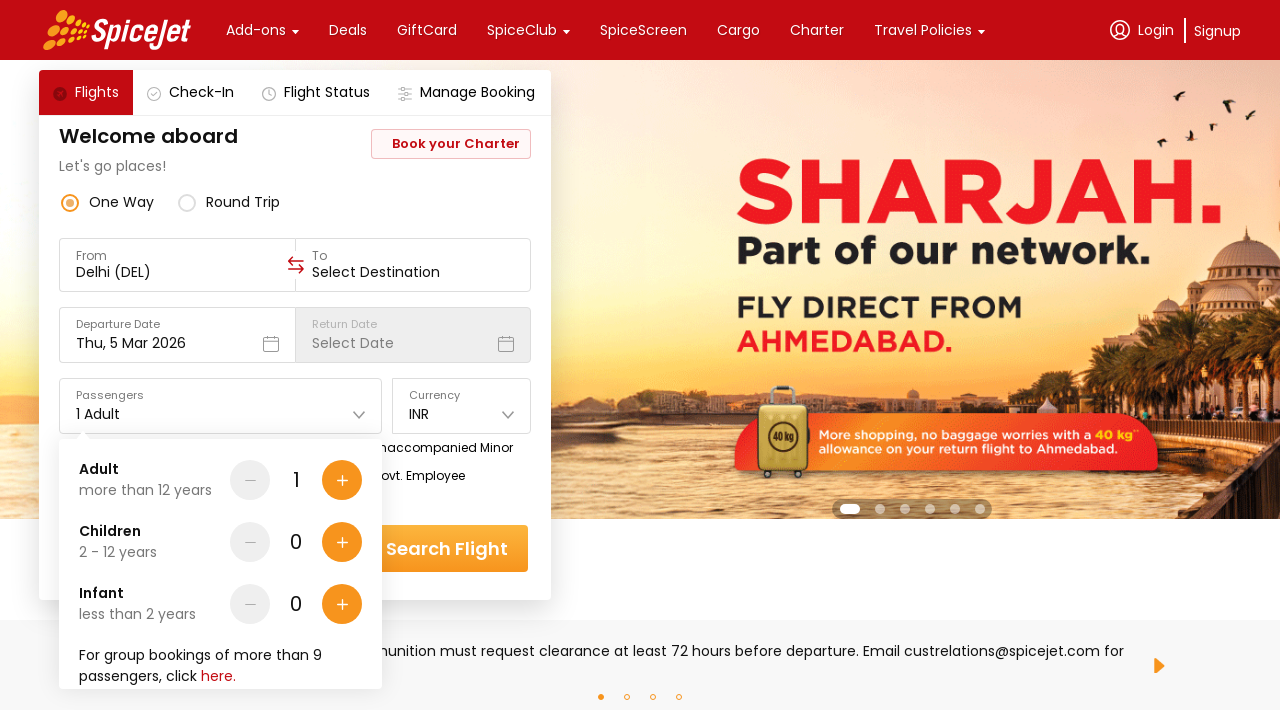

Incremented adult passenger count (iteration 1 of 4) at (342, 480) on div[data-testid*='Adult-testID-plus-one-cta']
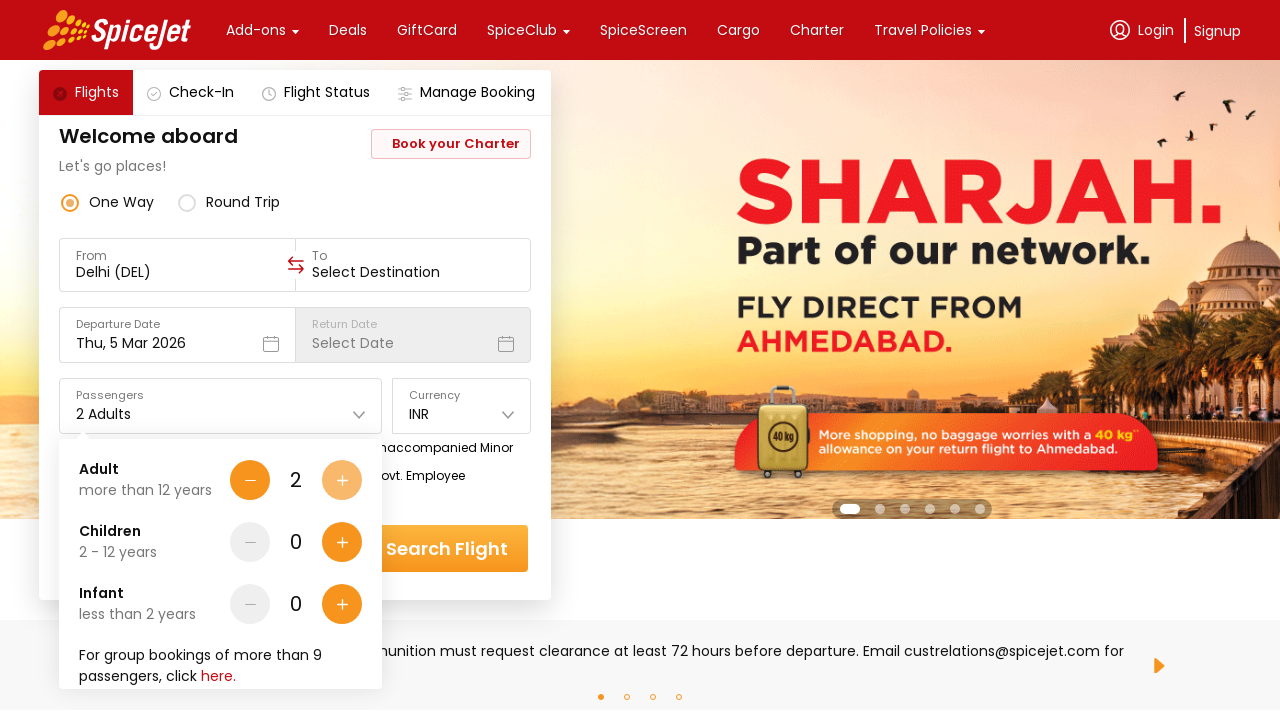

Incremented adult passenger count (iteration 2 of 4) at (342, 480) on div[data-testid*='Adult-testID-plus-one-cta']
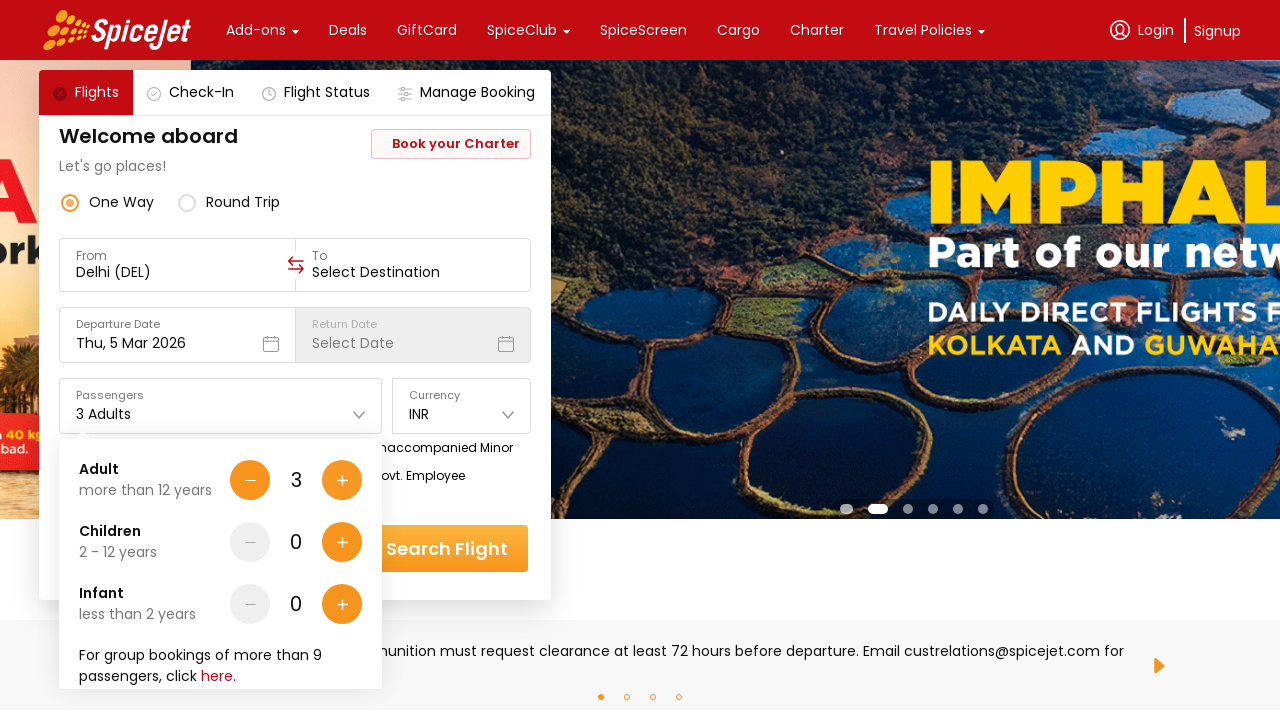

Incremented adult passenger count (iteration 3 of 4) at (342, 480) on div[data-testid*='Adult-testID-plus-one-cta']
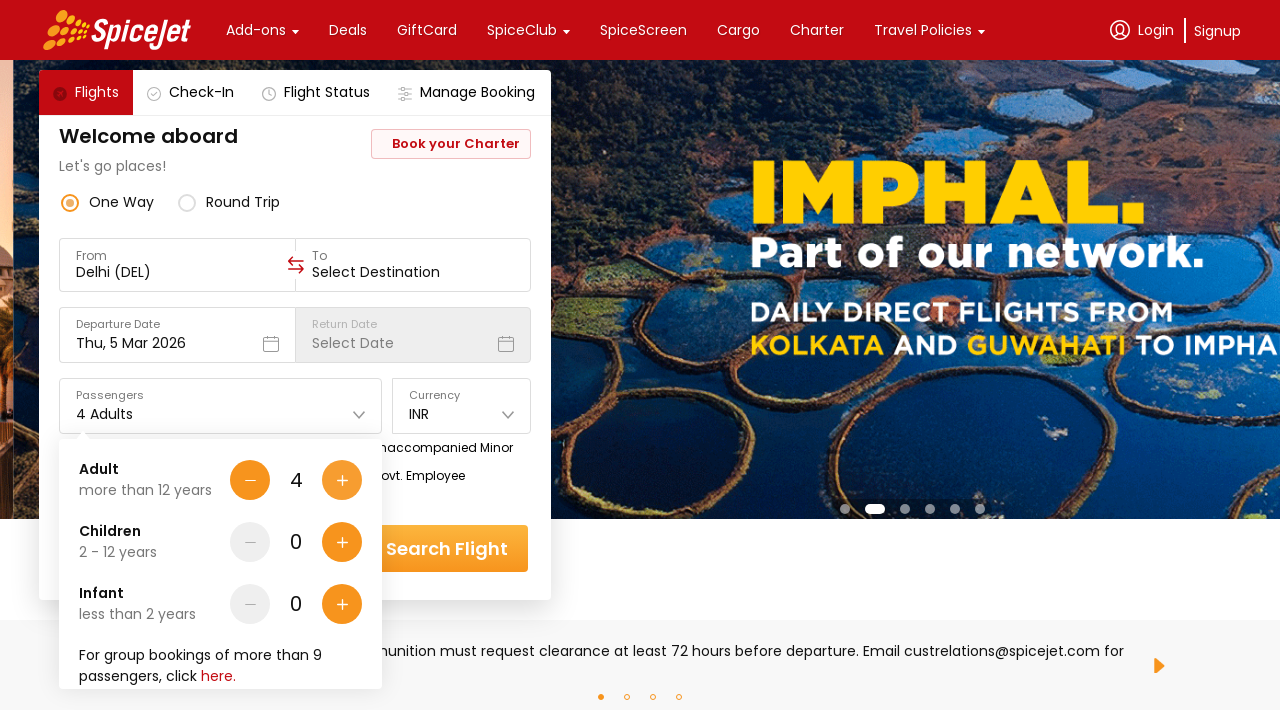

Incremented adult passenger count (iteration 4 of 4) at (342, 480) on div[data-testid*='Adult-testID-plus-one-cta']
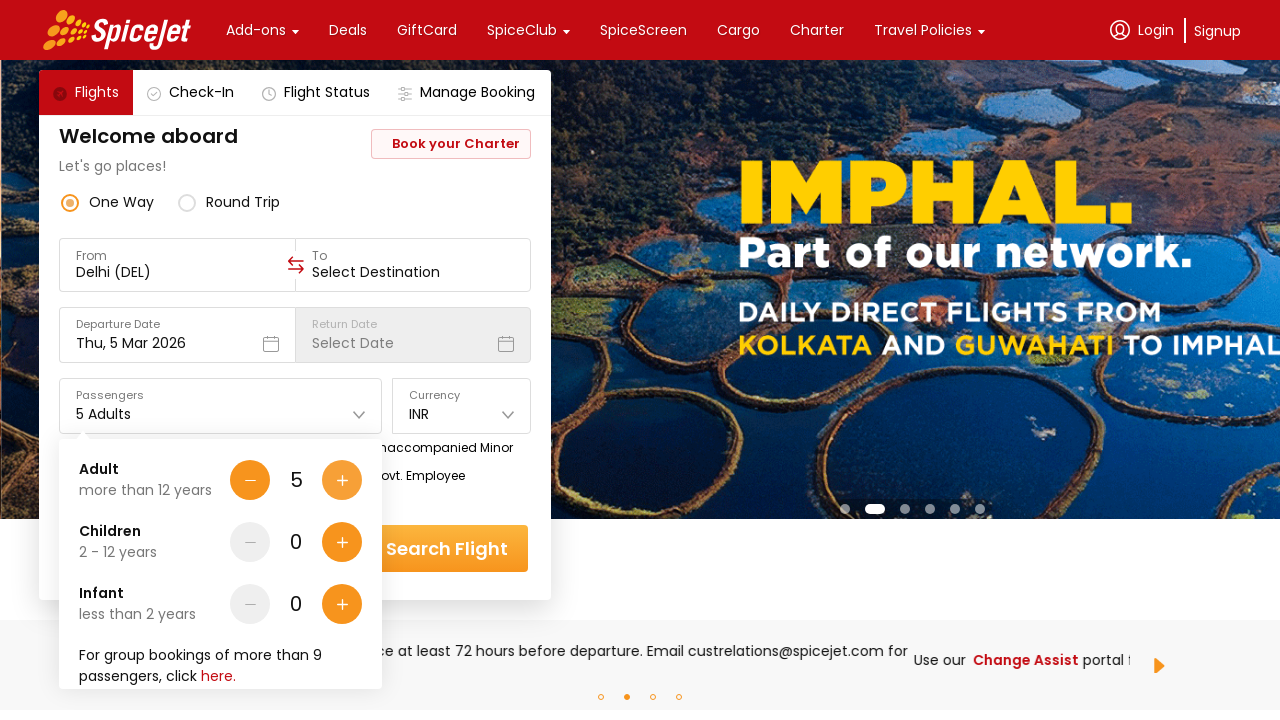

Incremented child passenger count (iteration 1 of 2) at (342, 542) on div[data-testid='Children-testID-plus-one-cta']
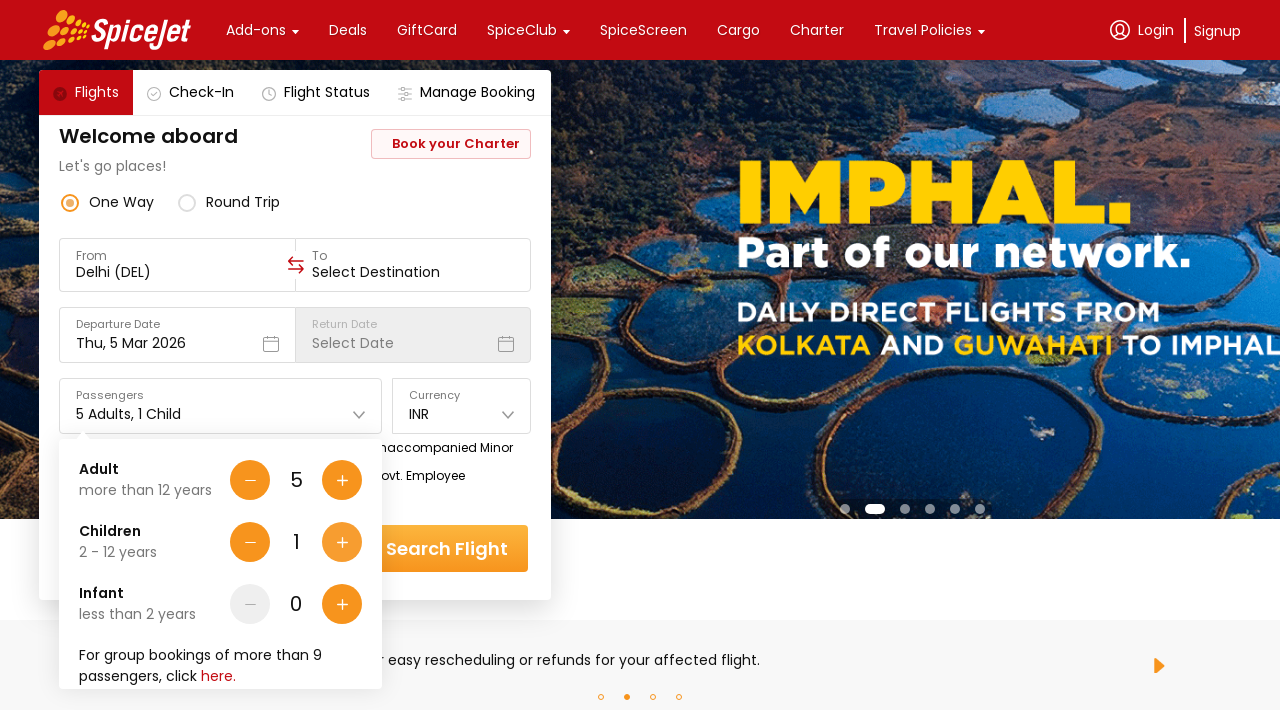

Incremented child passenger count (iteration 2 of 2) at (342, 542) on div[data-testid='Children-testID-plus-one-cta']
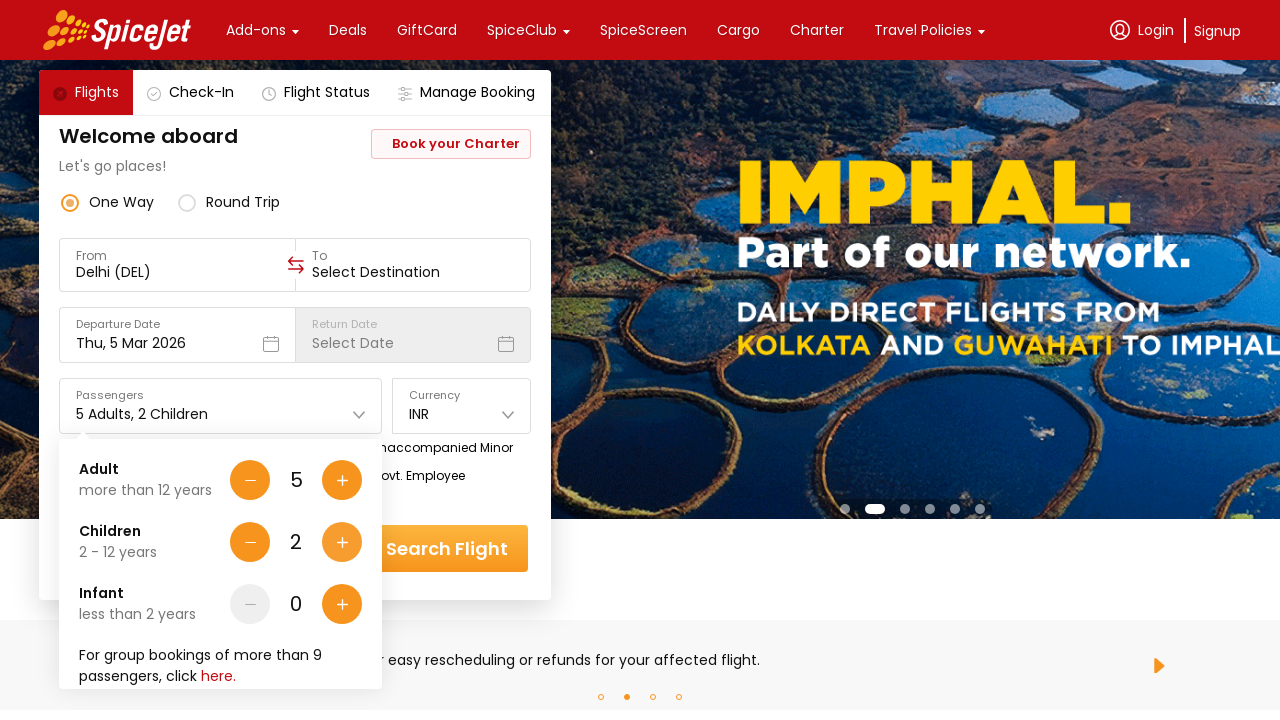

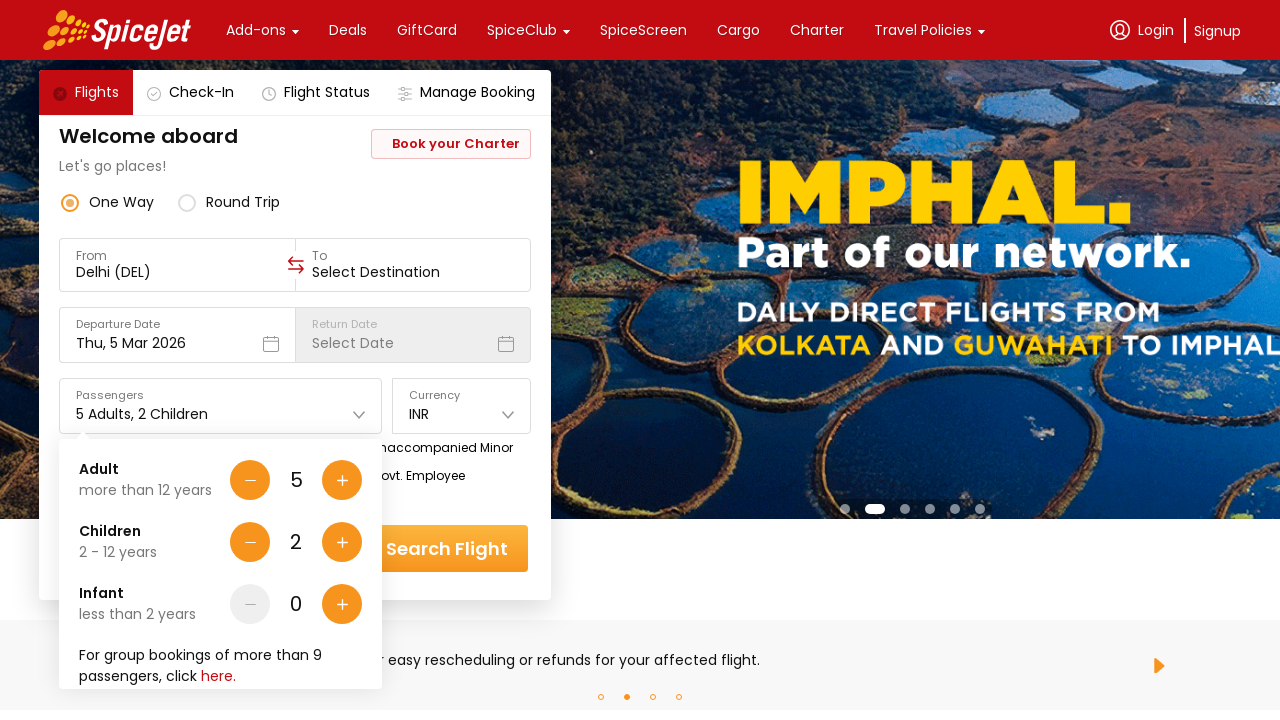